Tests un-marking todo items as complete by unchecking their checkboxes.

Starting URL: https://demo.playwright.dev/todomvc

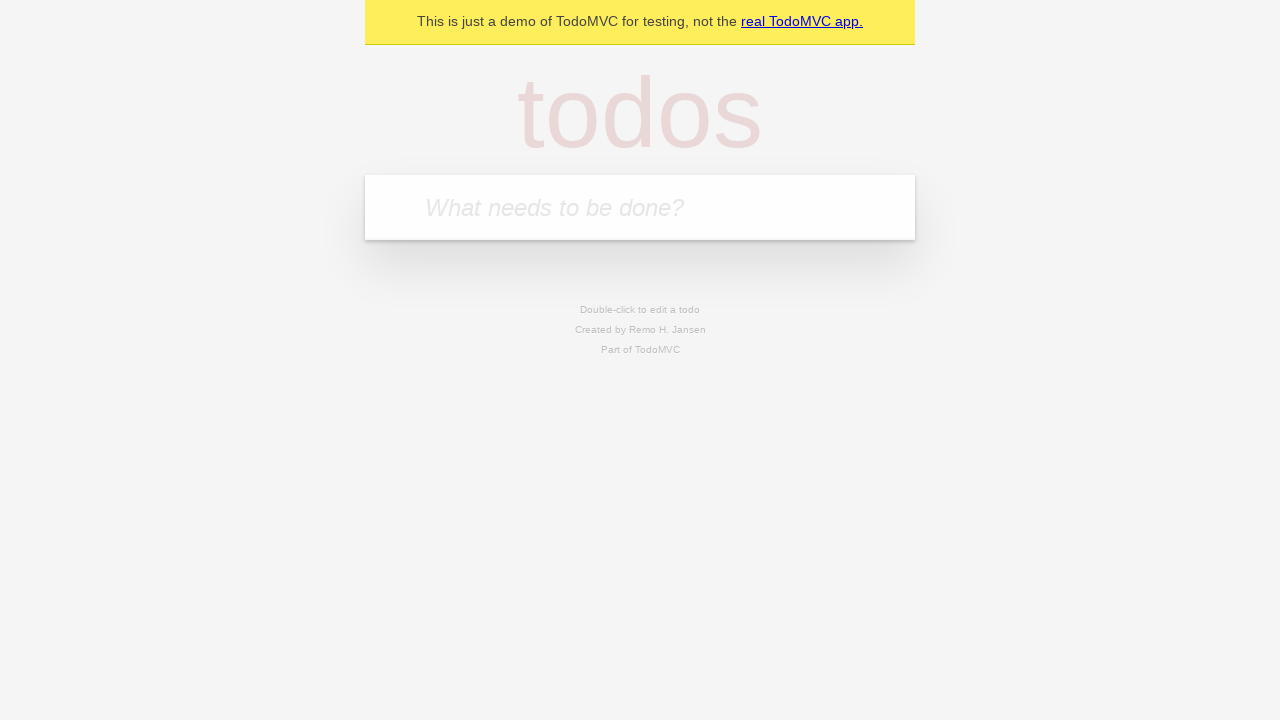

Filled todo input field with 'buy some cheese' on internal:attr=[placeholder="What needs to be done?"i]
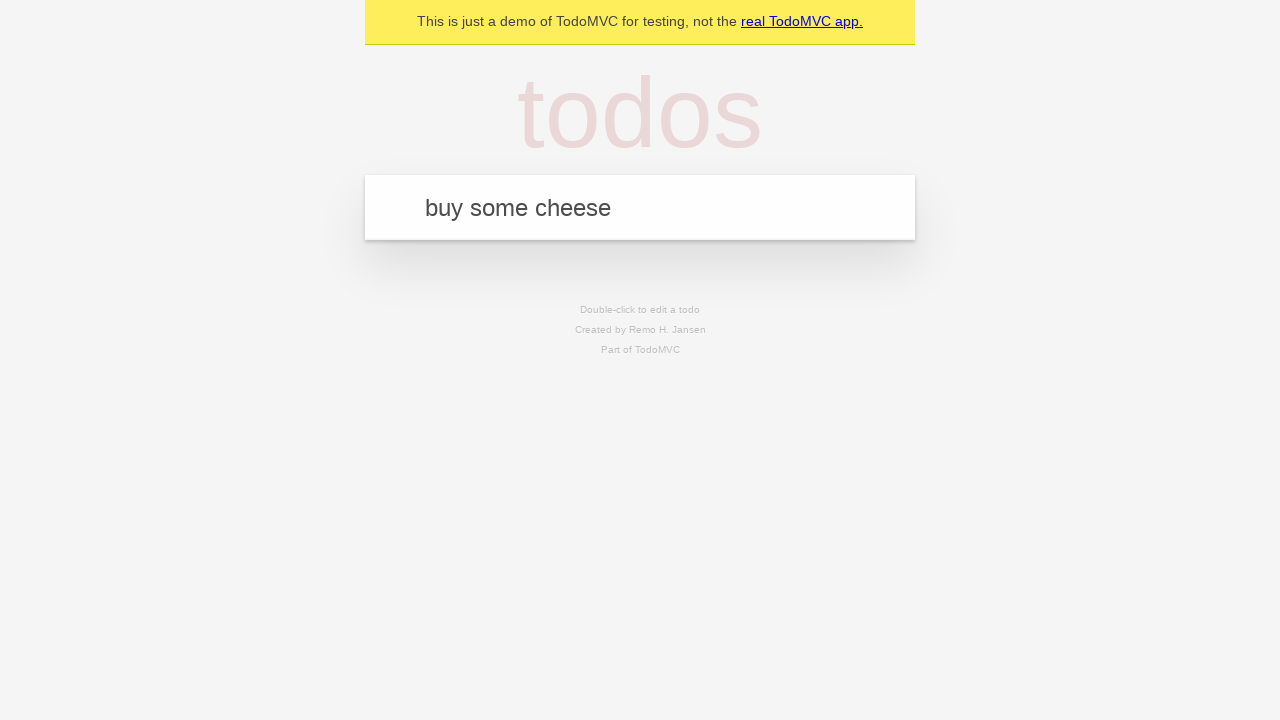

Pressed Enter to create first todo item on internal:attr=[placeholder="What needs to be done?"i]
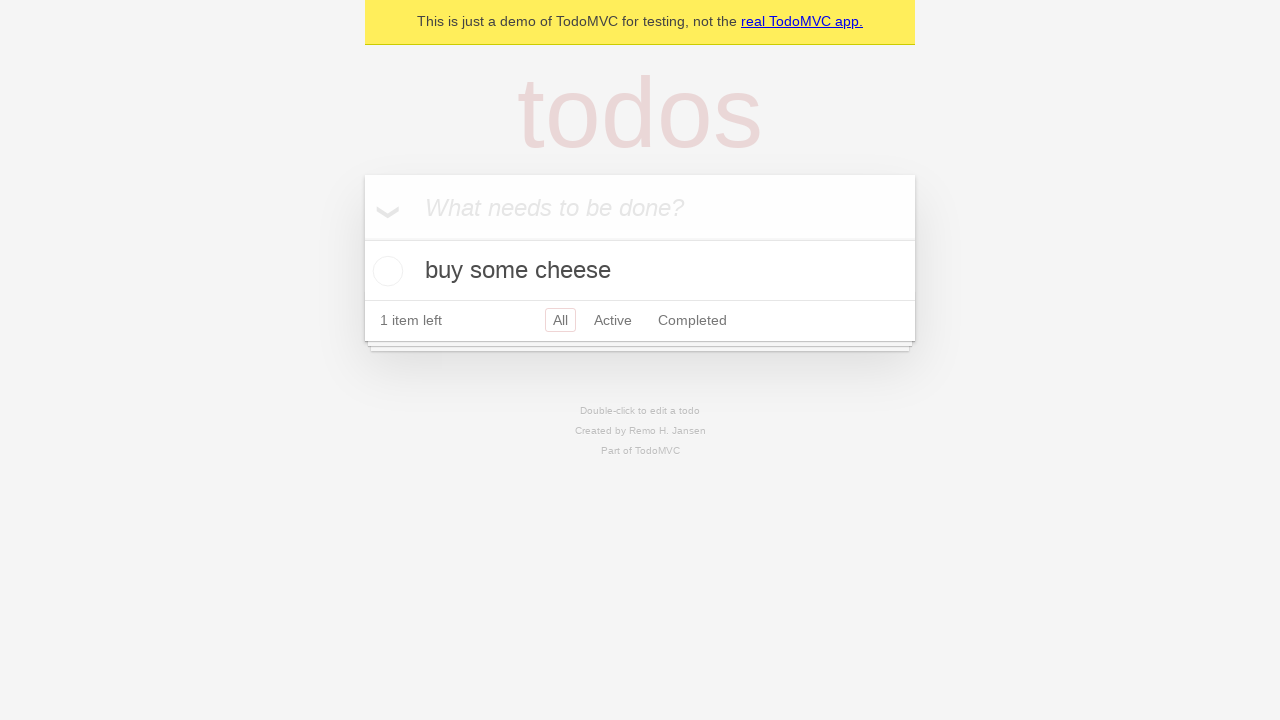

Filled todo input field with 'feed the cat' on internal:attr=[placeholder="What needs to be done?"i]
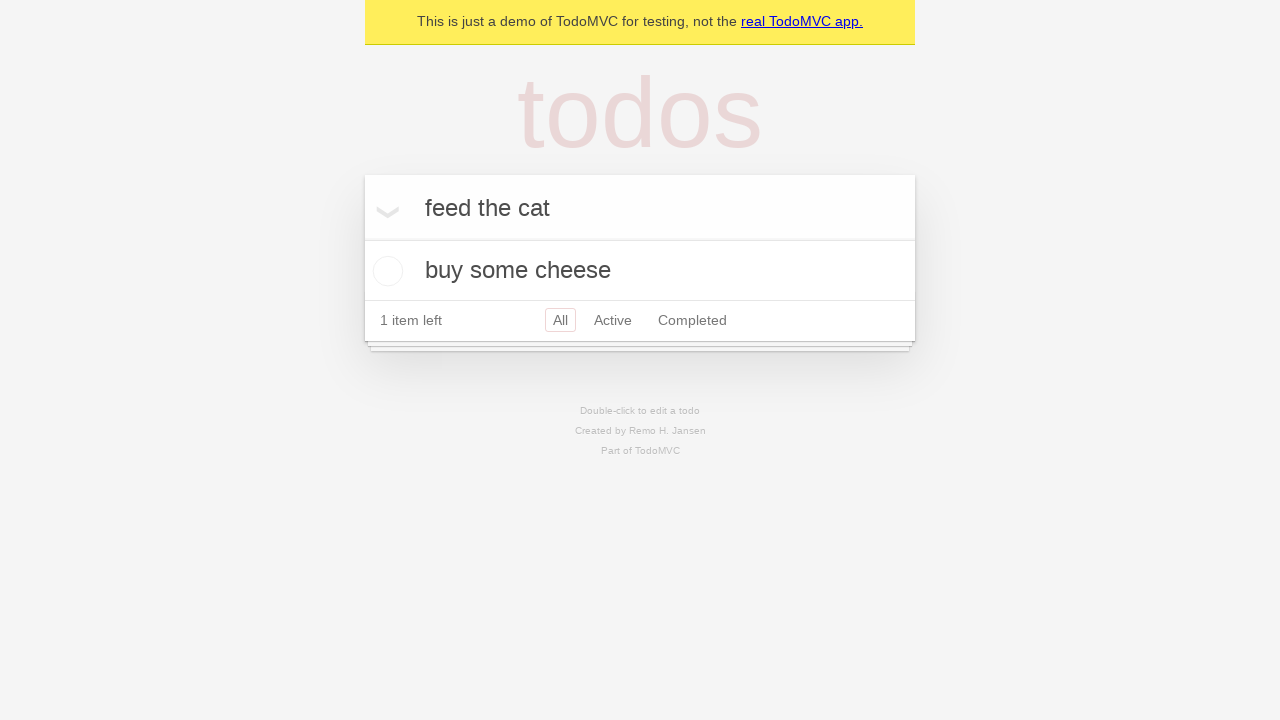

Pressed Enter to create second todo item on internal:attr=[placeholder="What needs to be done?"i]
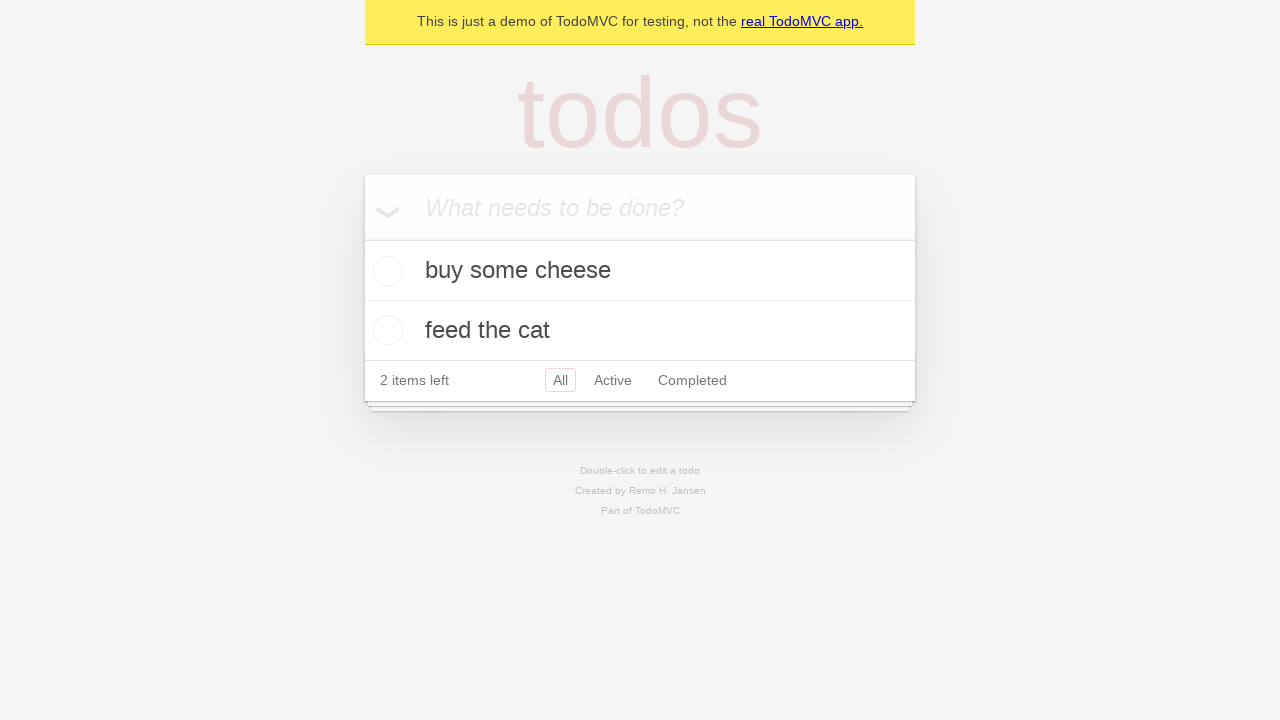

Checked checkbox for first todo item 'buy some cheese' at (385, 271) on internal:testid=[data-testid="todo-item"s] >> nth=0 >> internal:role=checkbox
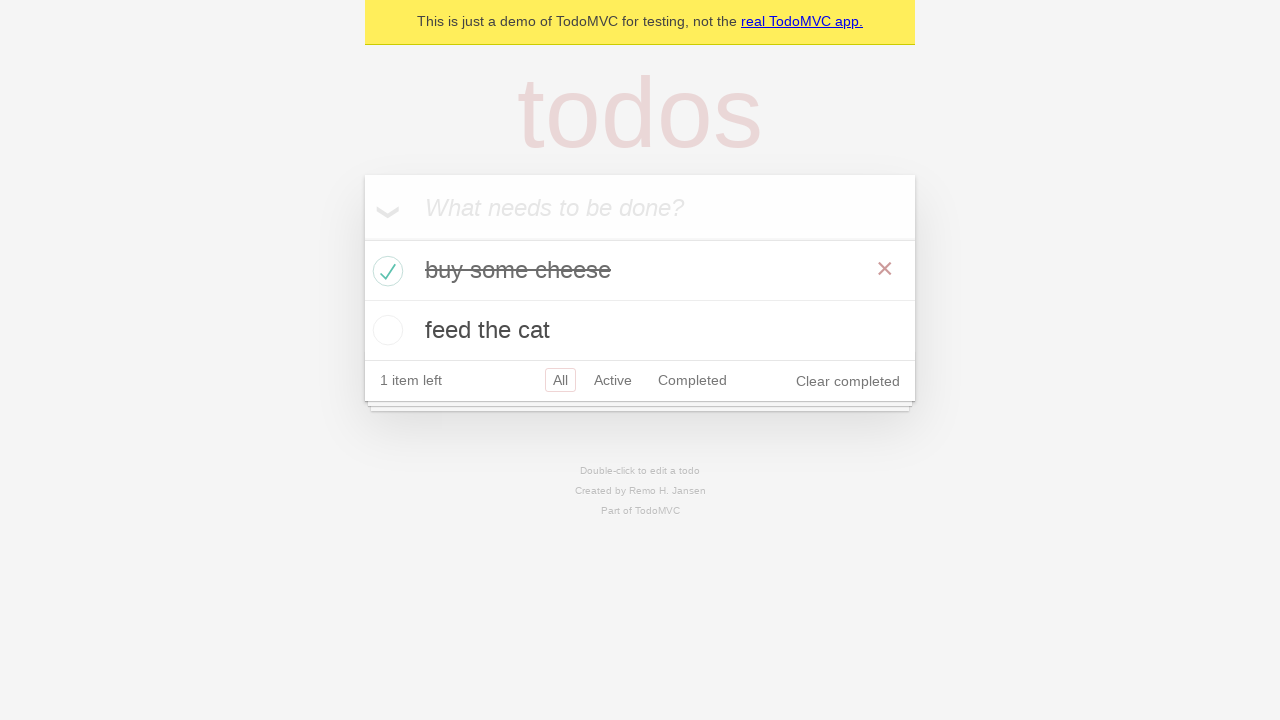

Unchecked checkbox for first todo item to un-mark it as complete at (385, 271) on internal:testid=[data-testid="todo-item"s] >> nth=0 >> internal:role=checkbox
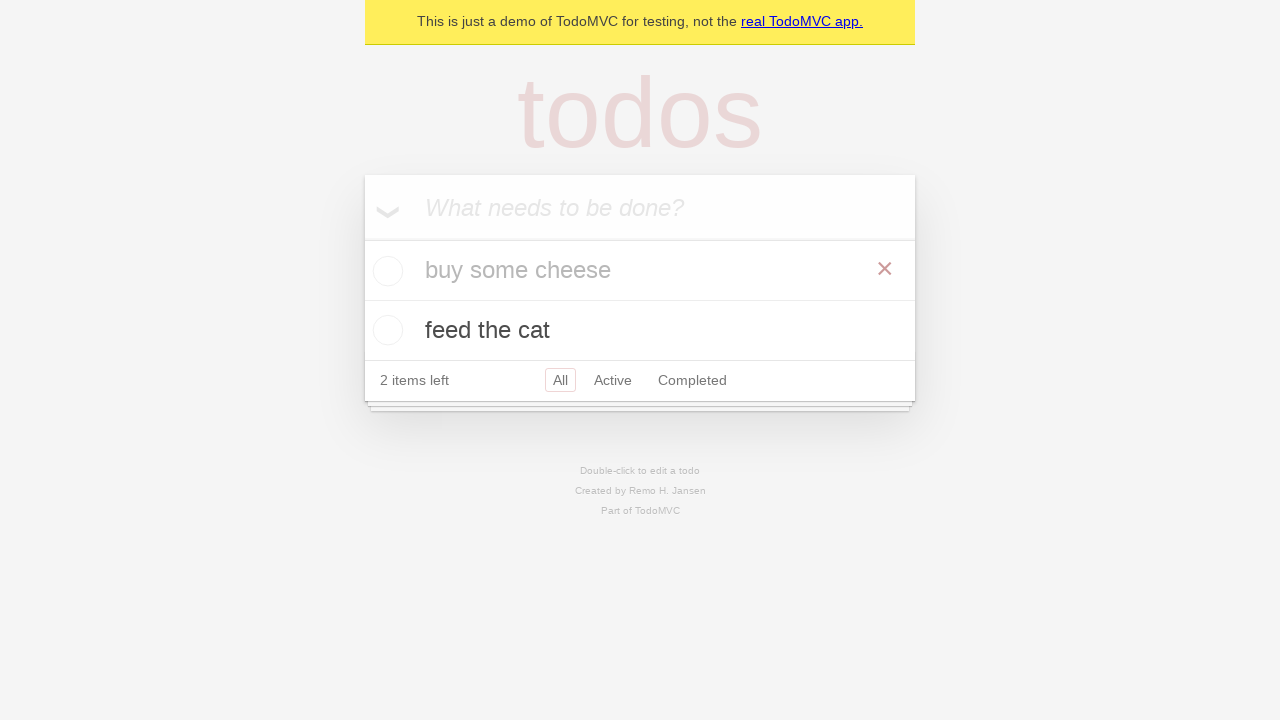

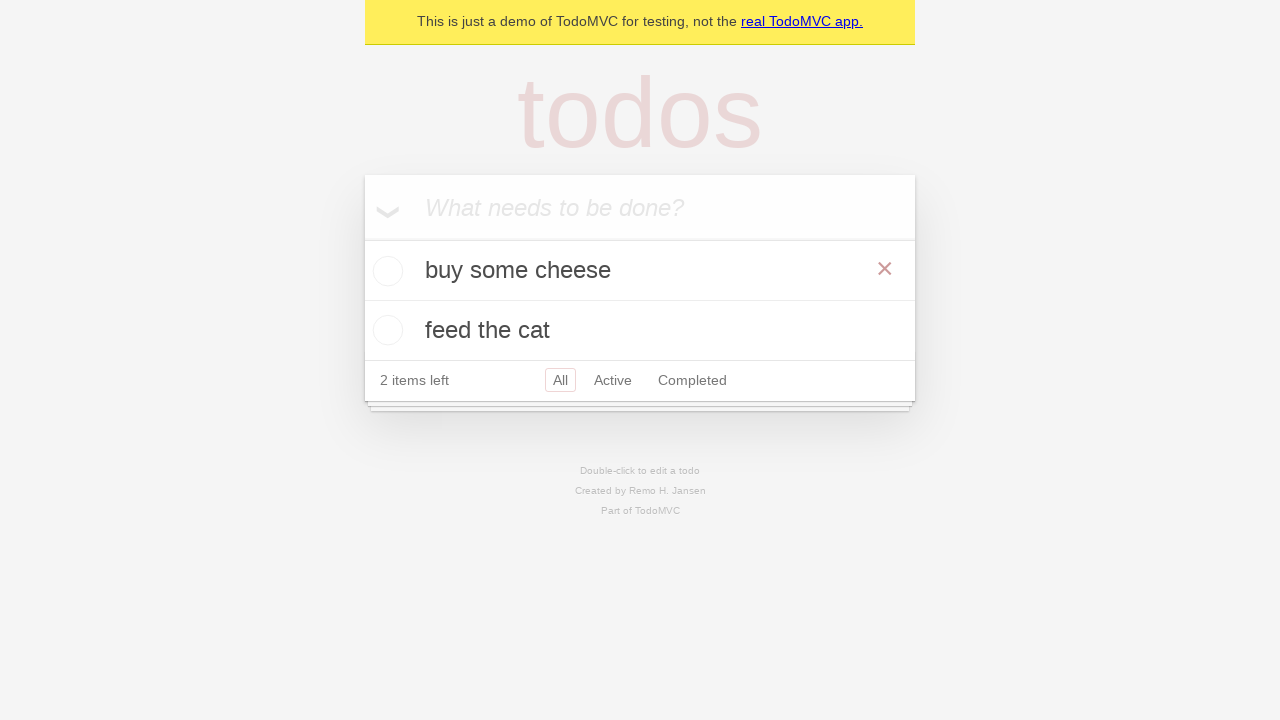